Tests clicking a button that triggers a simple JavaScript alert and accepts it

Starting URL: https://demoqa.com/alerts

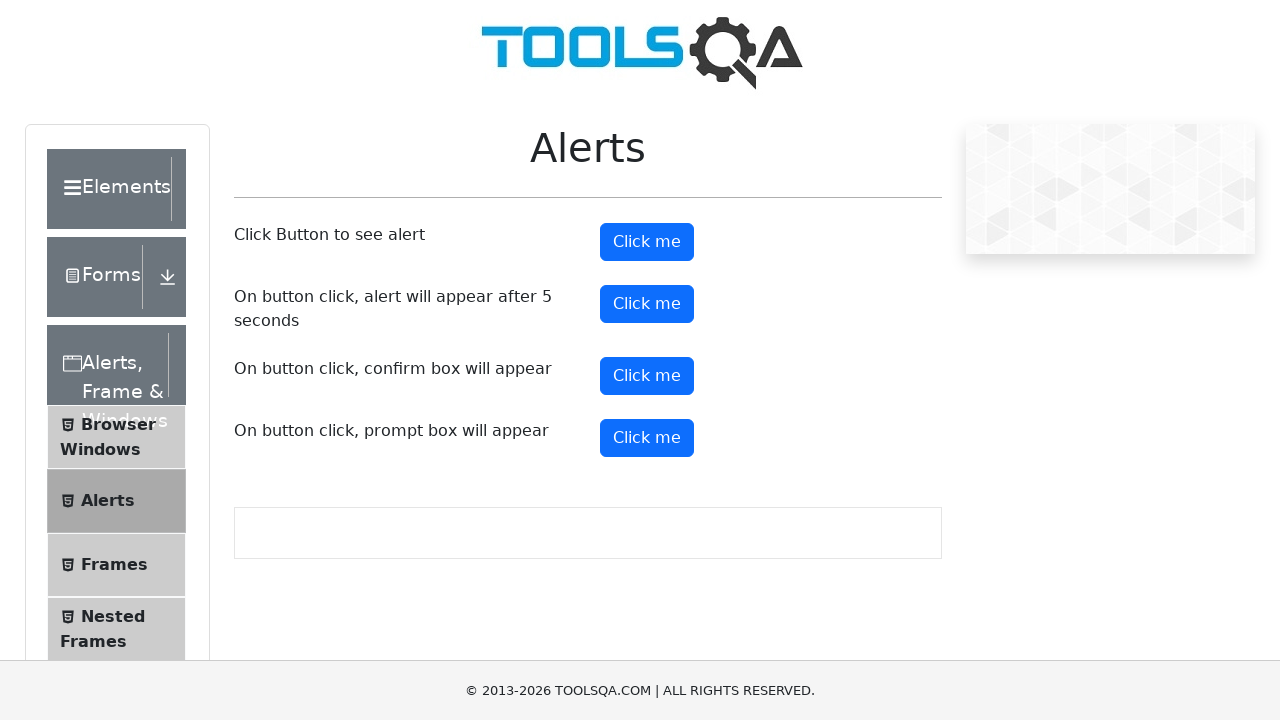

Navigated to alerts demo page
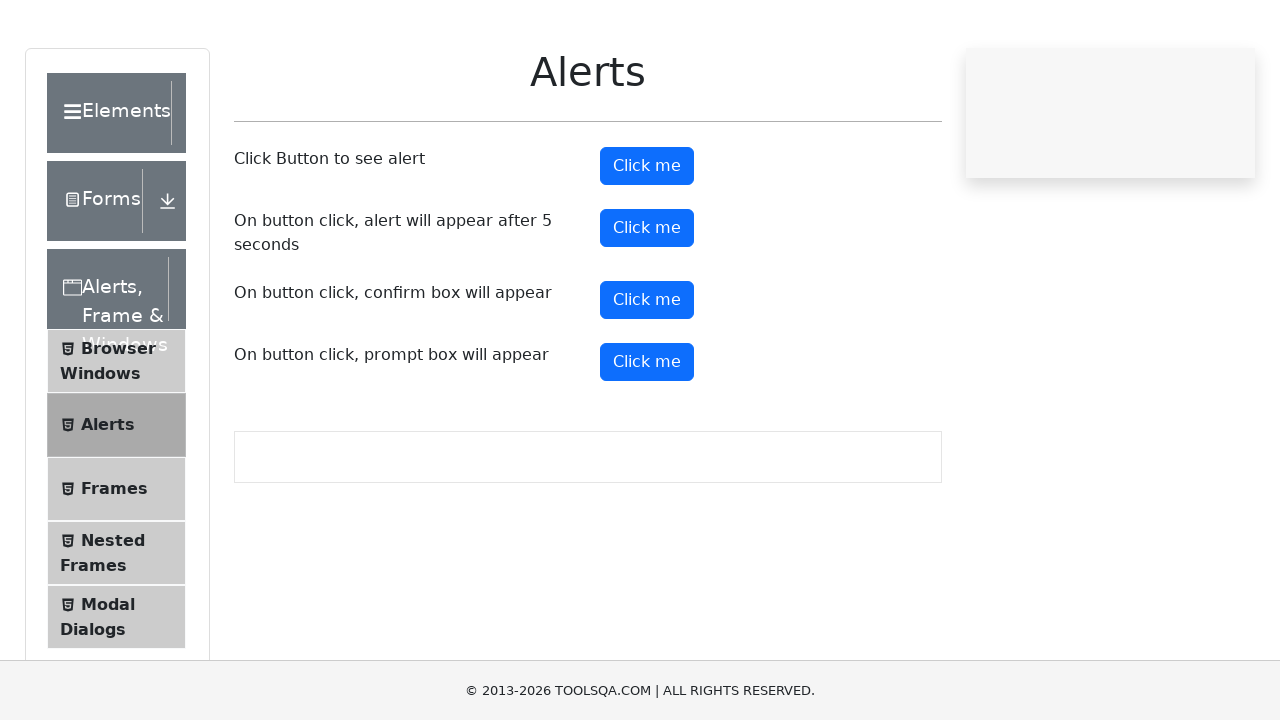

Clicked button to trigger JavaScript alert at (647, 242) on button#alertButton
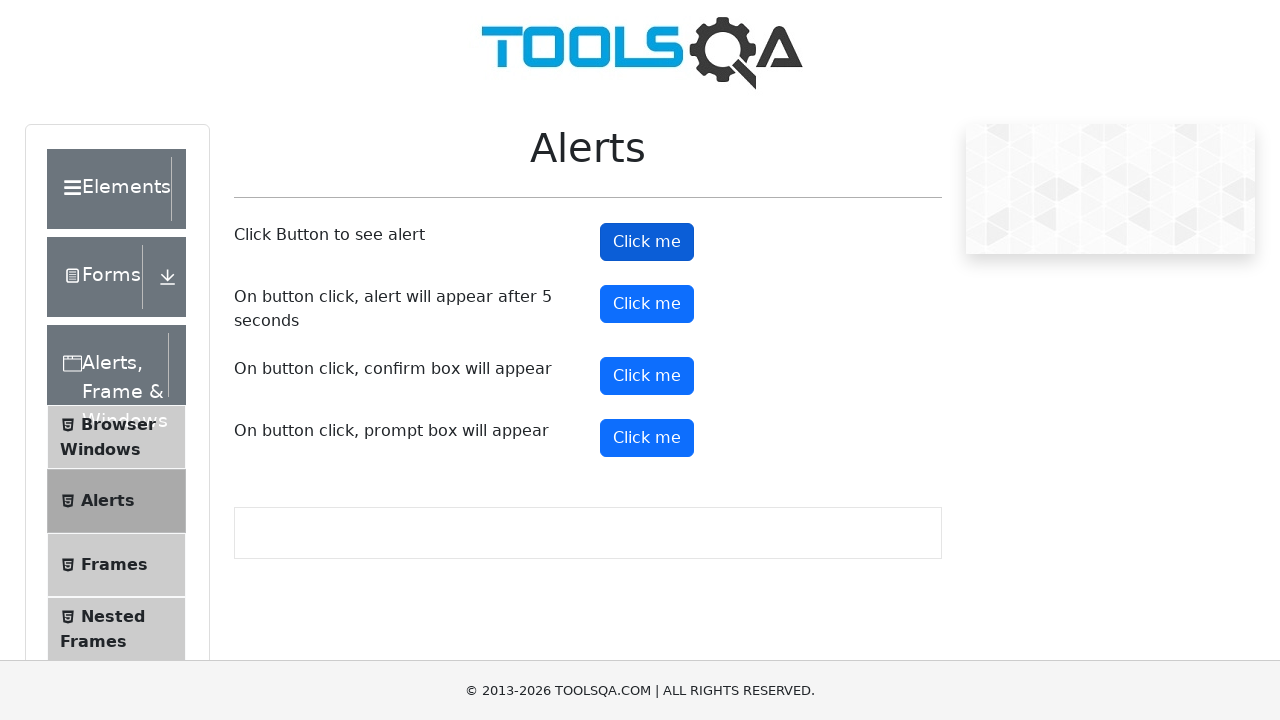

Alert dialog accepted
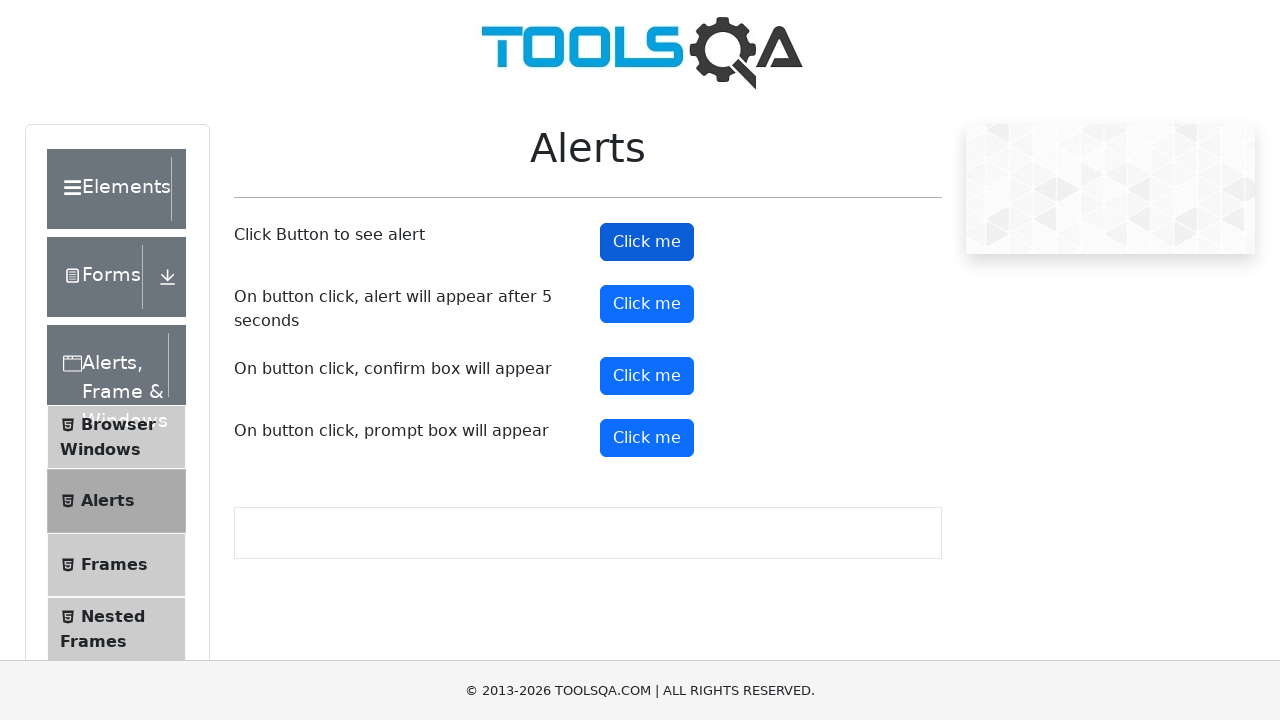

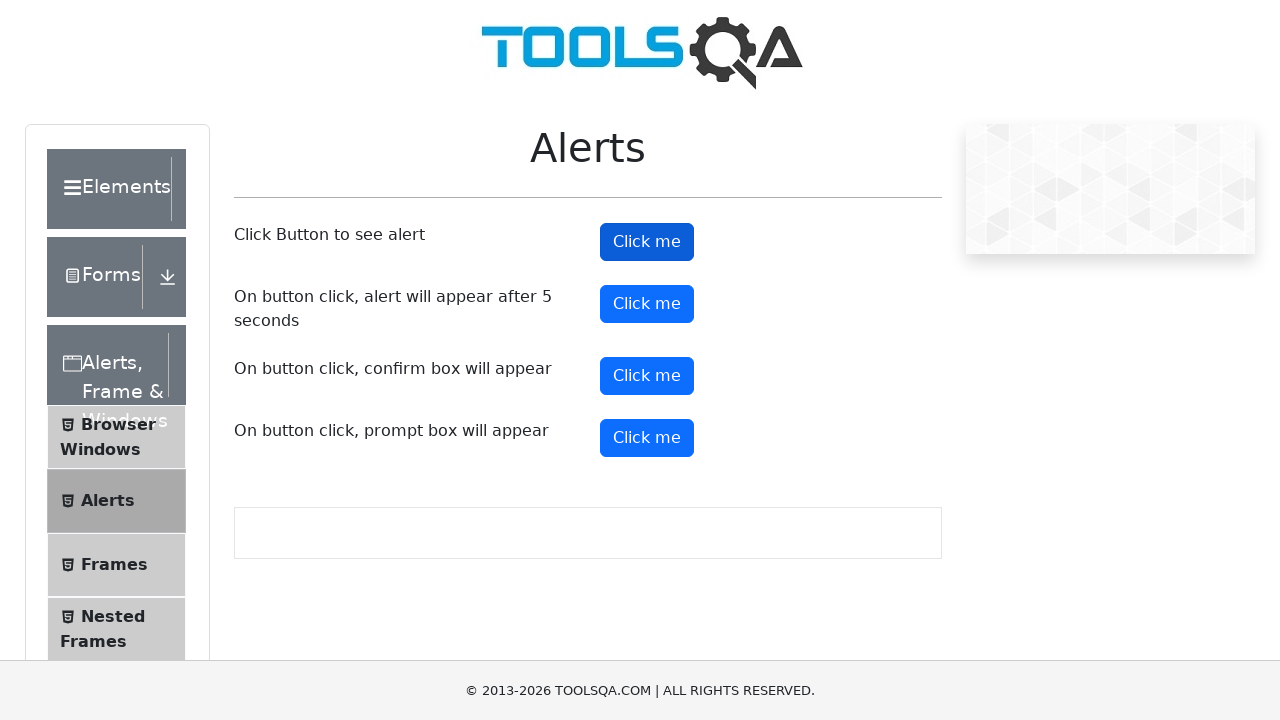